Navigates to the WebdriverIO website and retrieves the page title to verify the page loaded correctly

Starting URL: http://webdriver.io

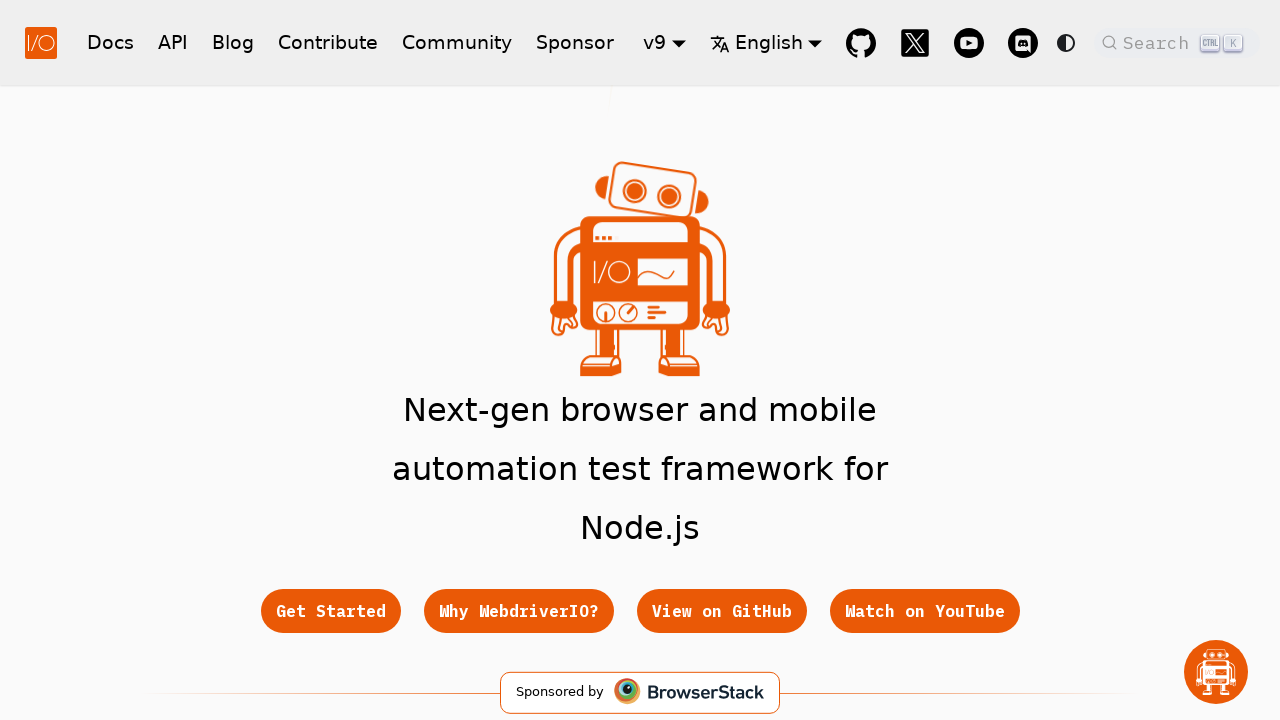

Navigated to WebdriverIO website at http://webdriver.io
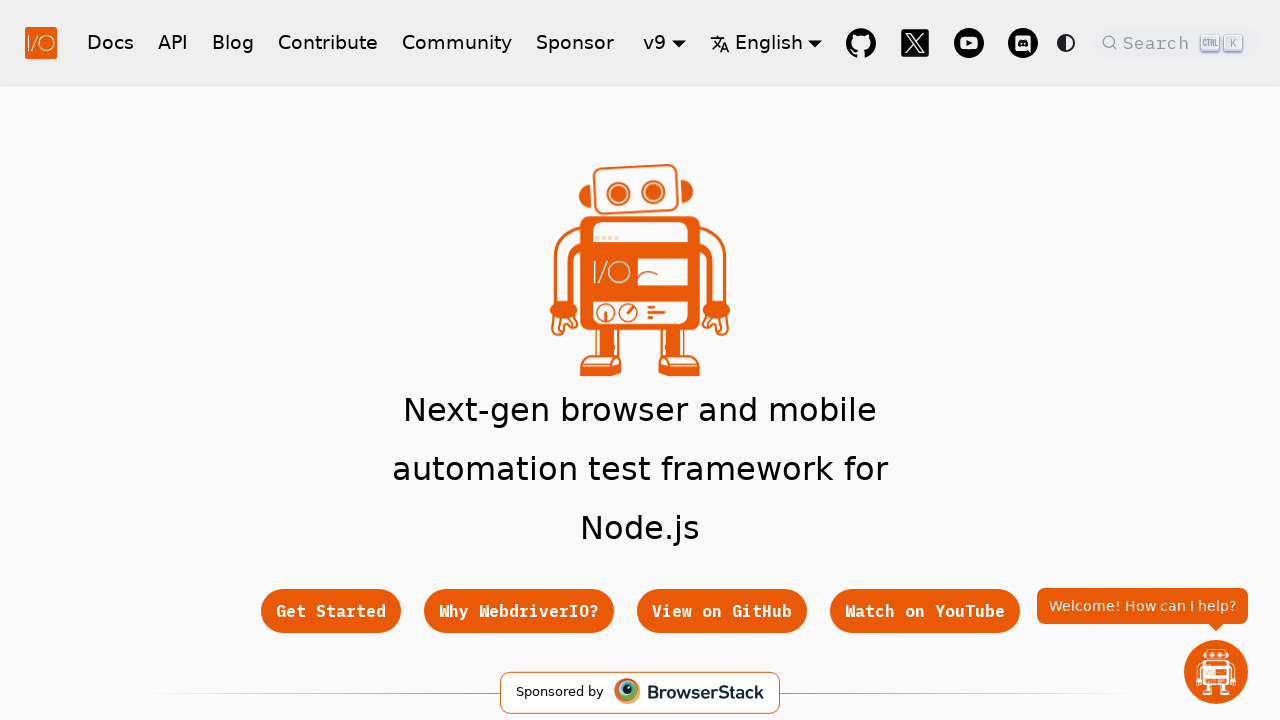

Page DOM content loaded
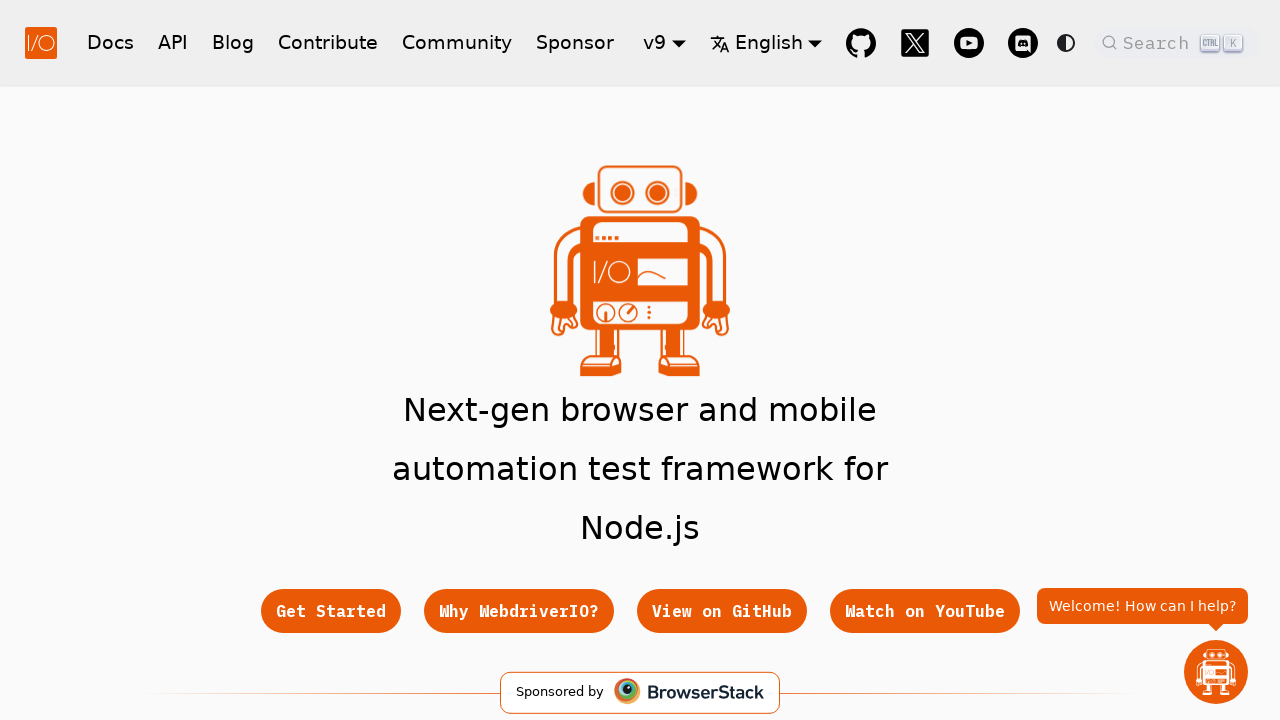

Retrieved page title: WebdriverIO · Next-gen browser and mobile automation test framework for Node.js | WebdriverIO
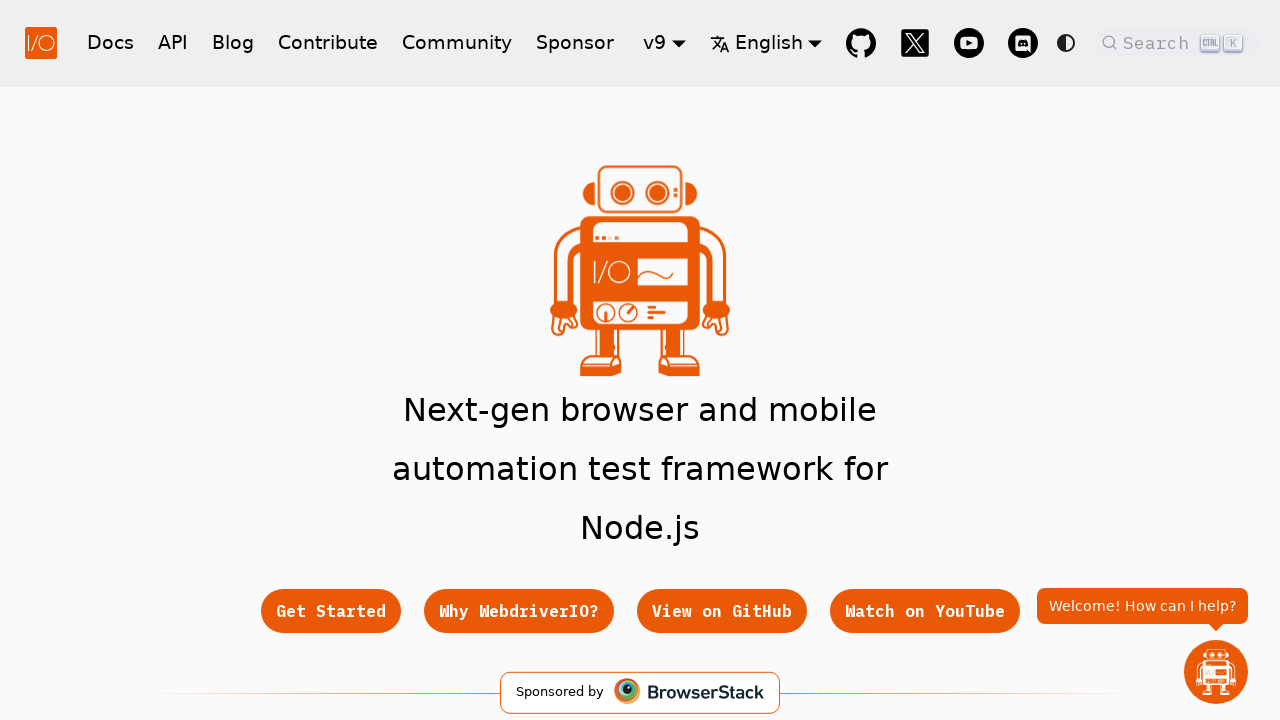

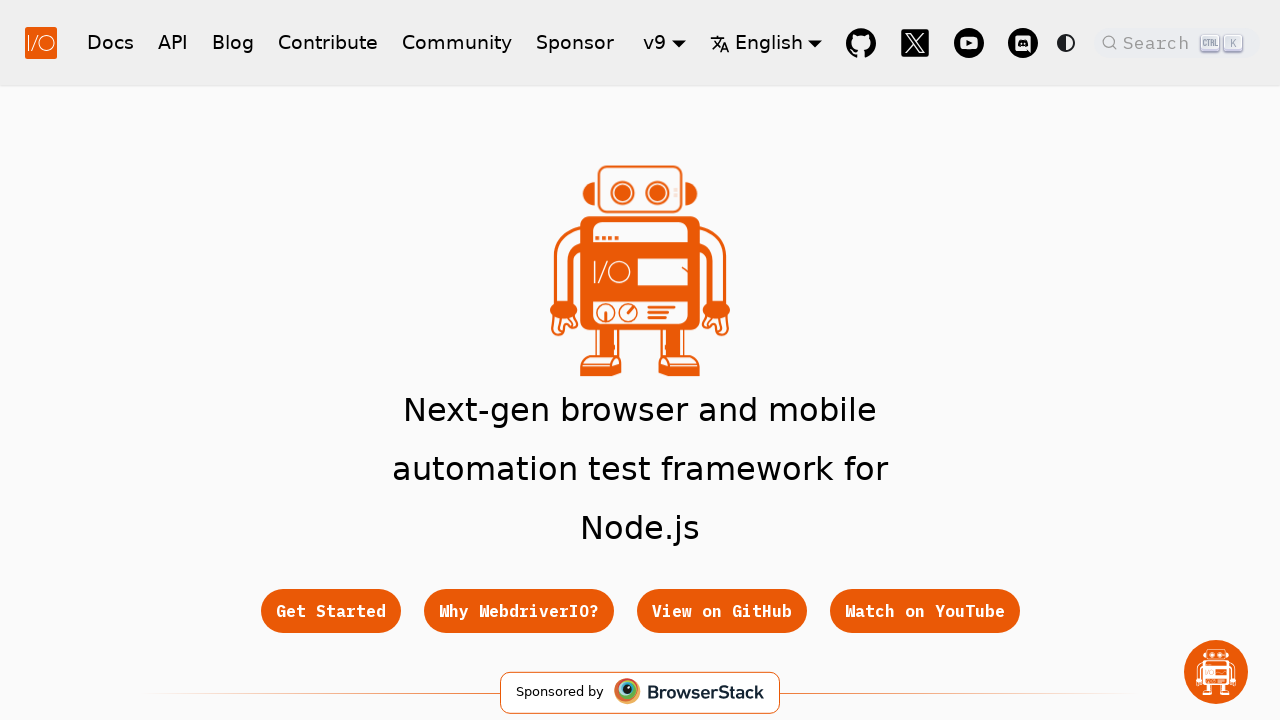